Verifies UI elements on the NextBaseCRM login page including the "Remember me" checkbox label text, the "Forgot your password?" link text, and the href attribute of the forgot password link.

Starting URL: https://login1.nextbasecrm.com/

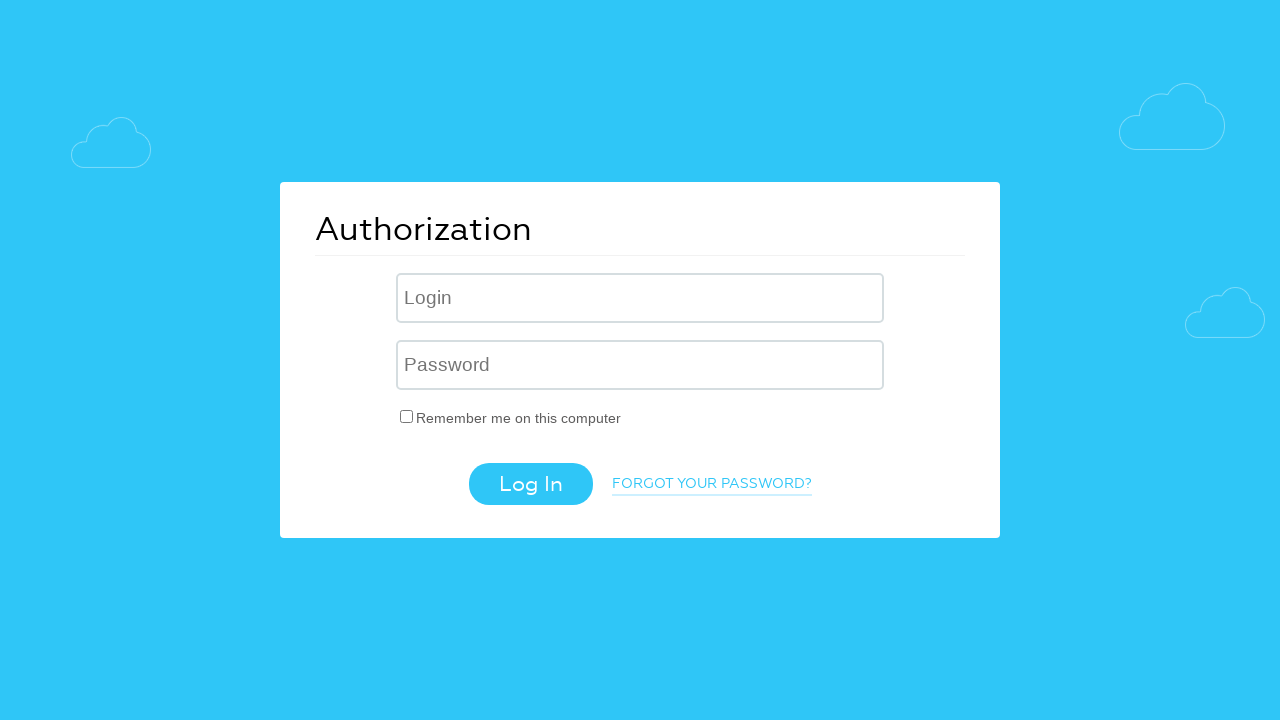

Located 'Remember me' checkbox label element
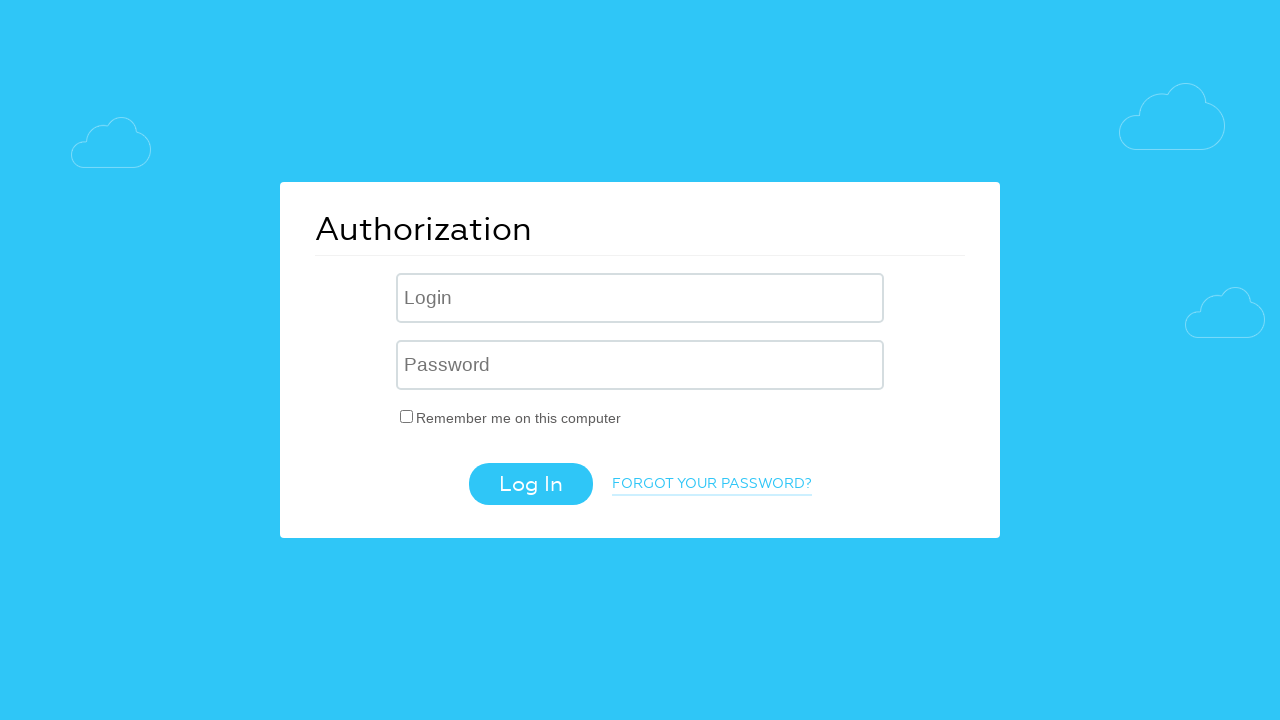

Waited for 'Remember me' label to be visible
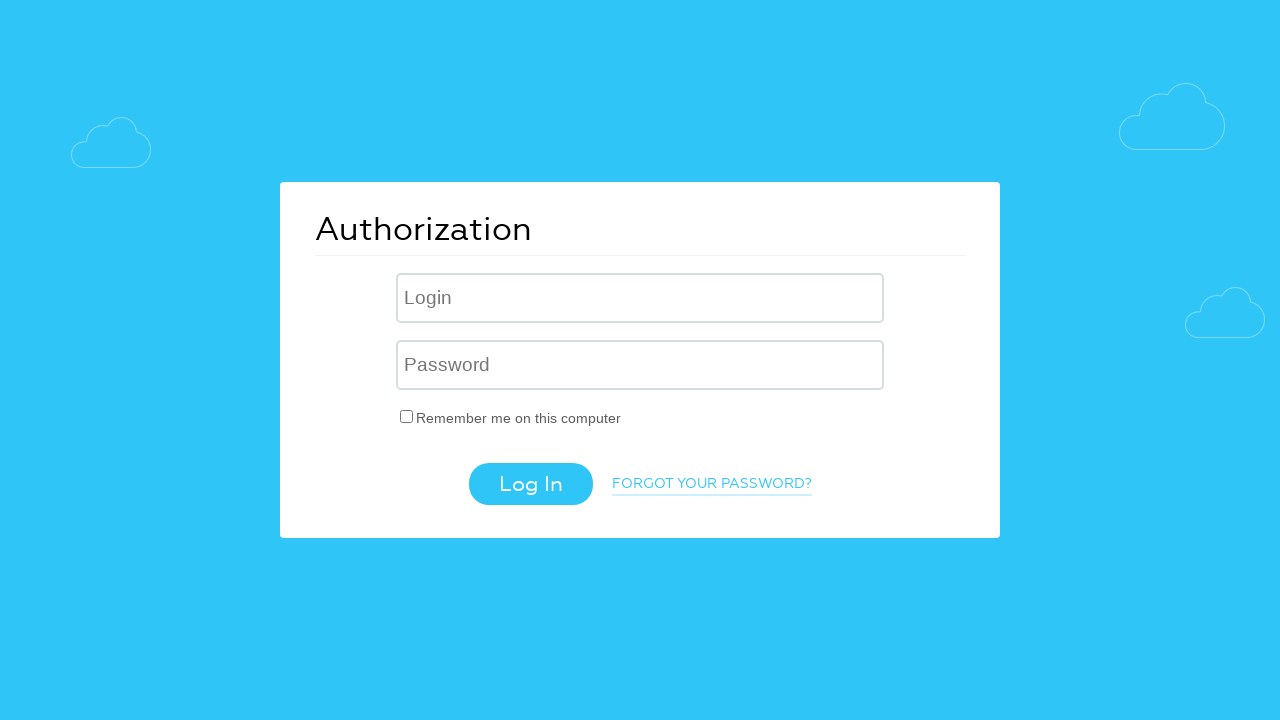

Retrieved text content from 'Remember me' label
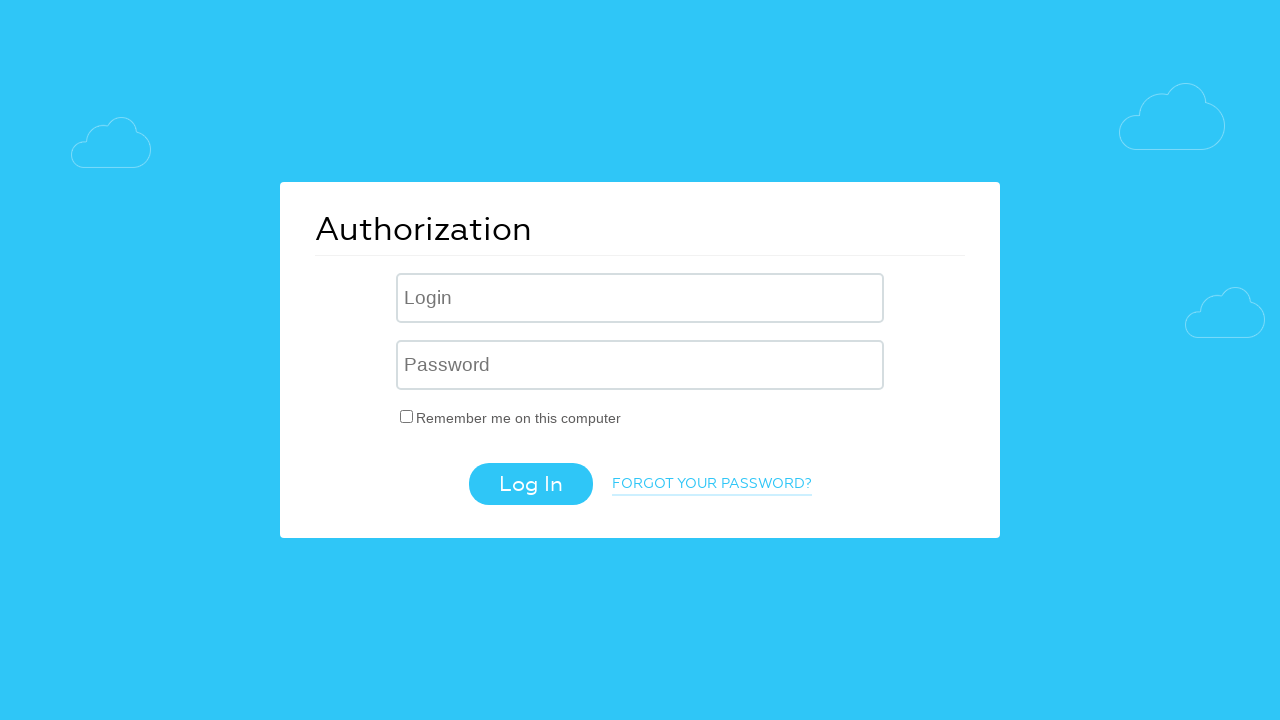

Asserted 'Remember me' label text matches expected value
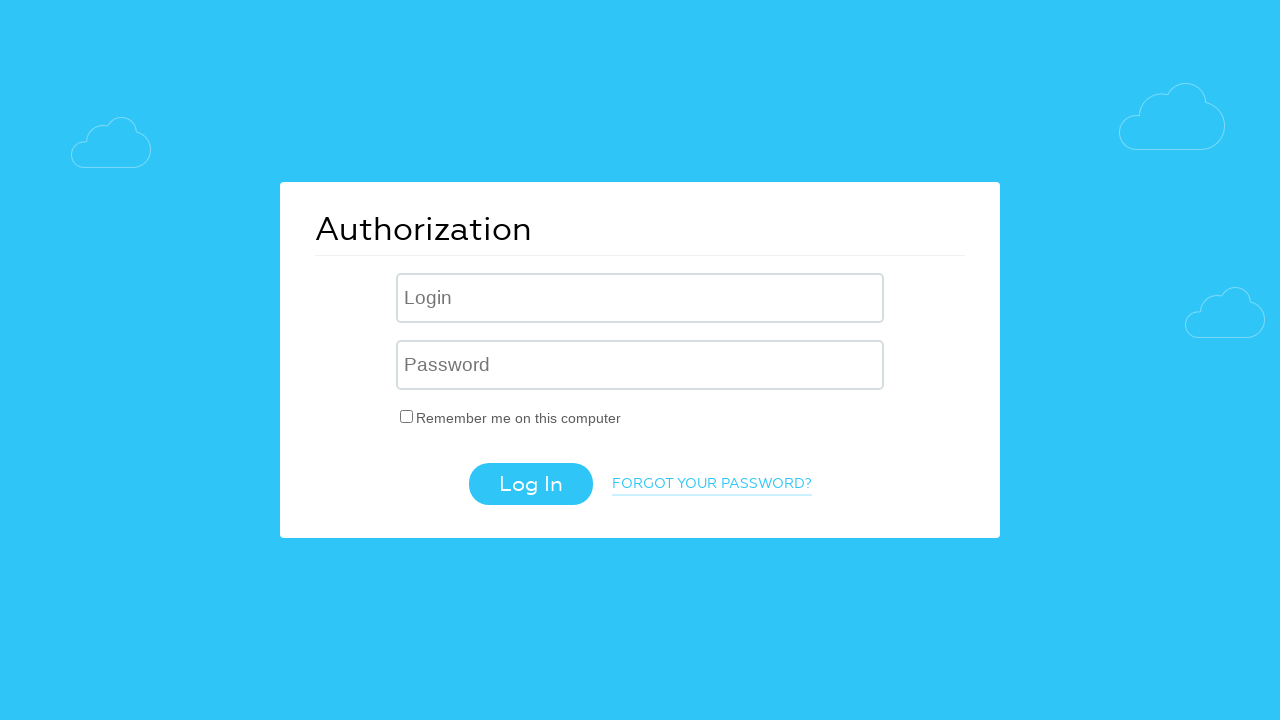

Located 'Forgot your password?' link element
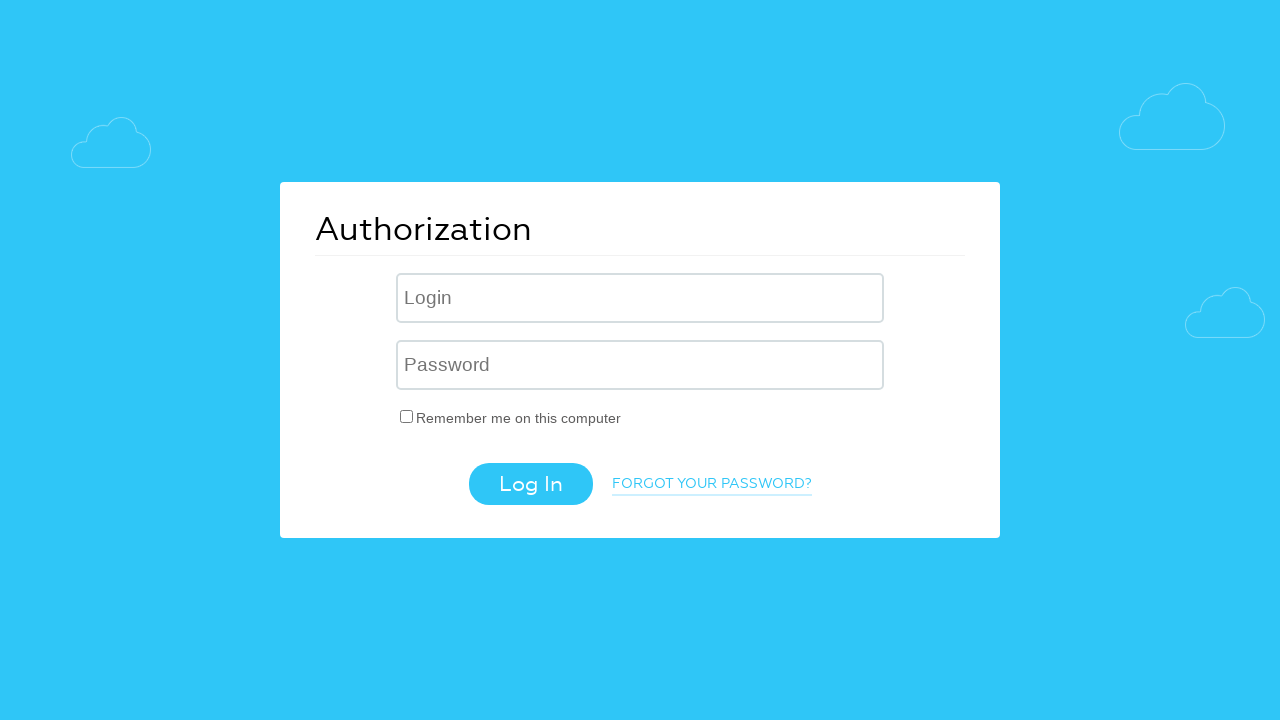

Retrieved text content from 'Forgot your password?' link
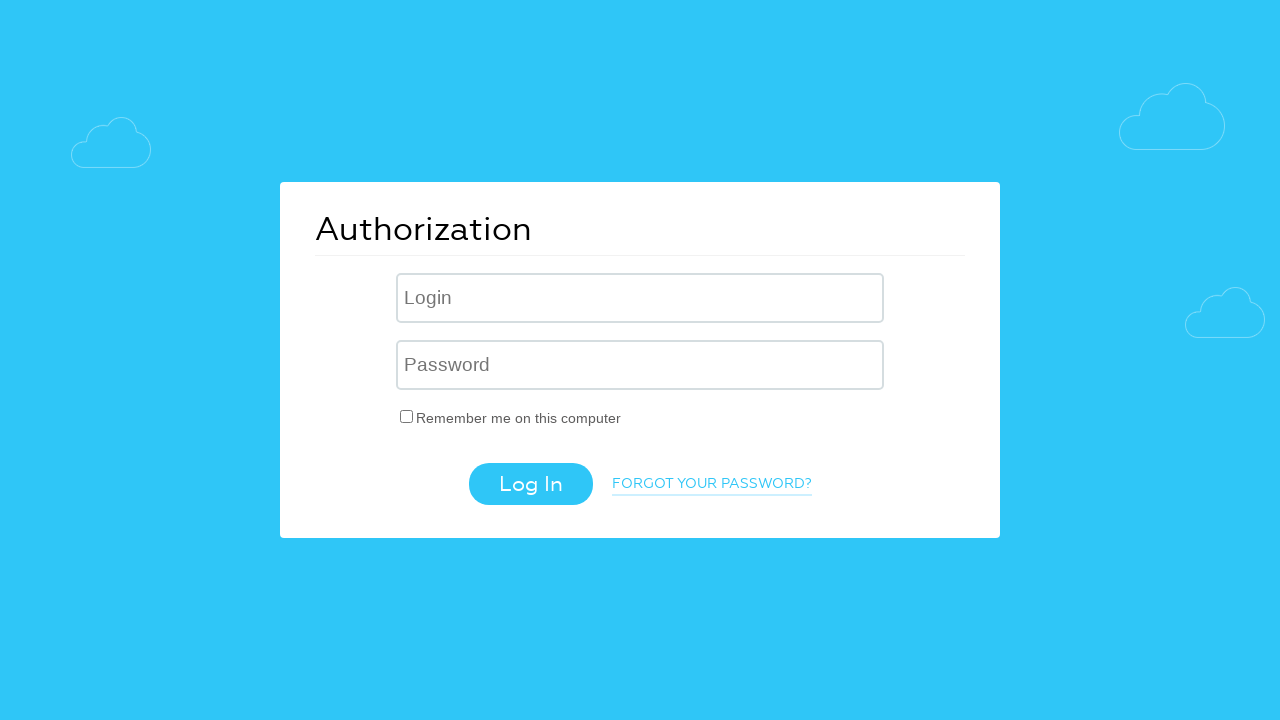

Asserted 'Forgot your password?' link text matches expected value
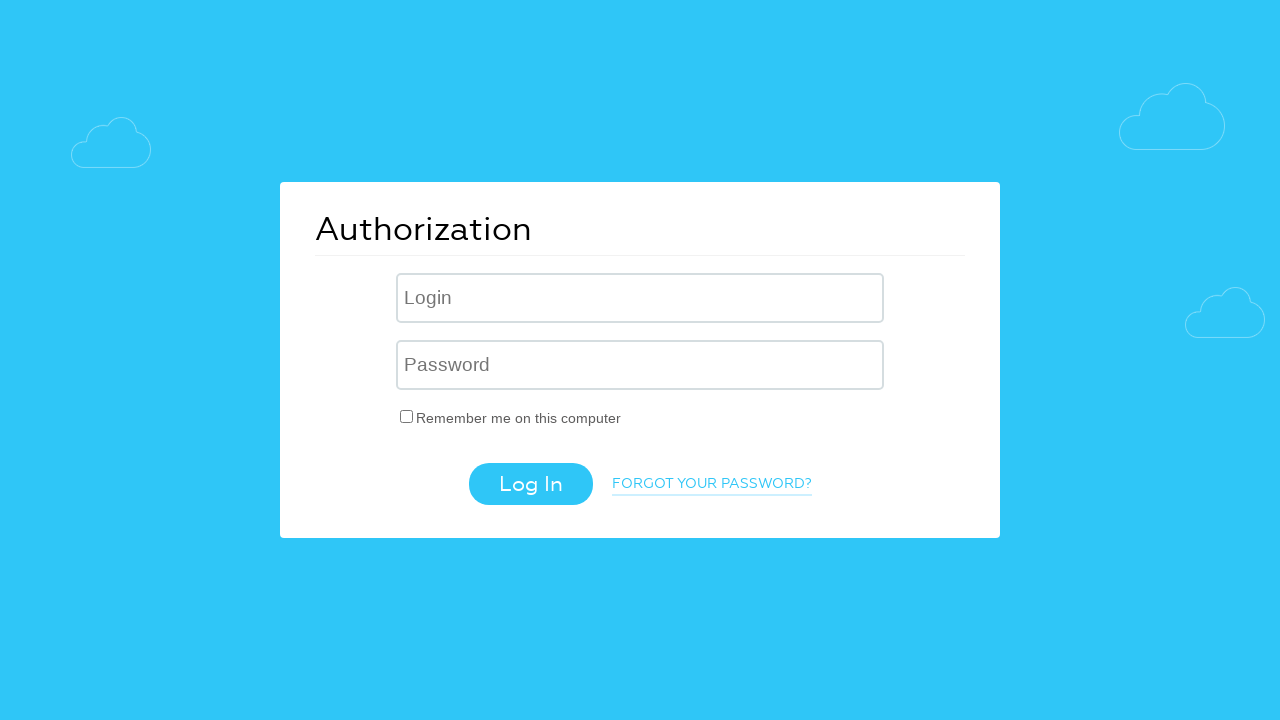

Retrieved href attribute from forgot password link
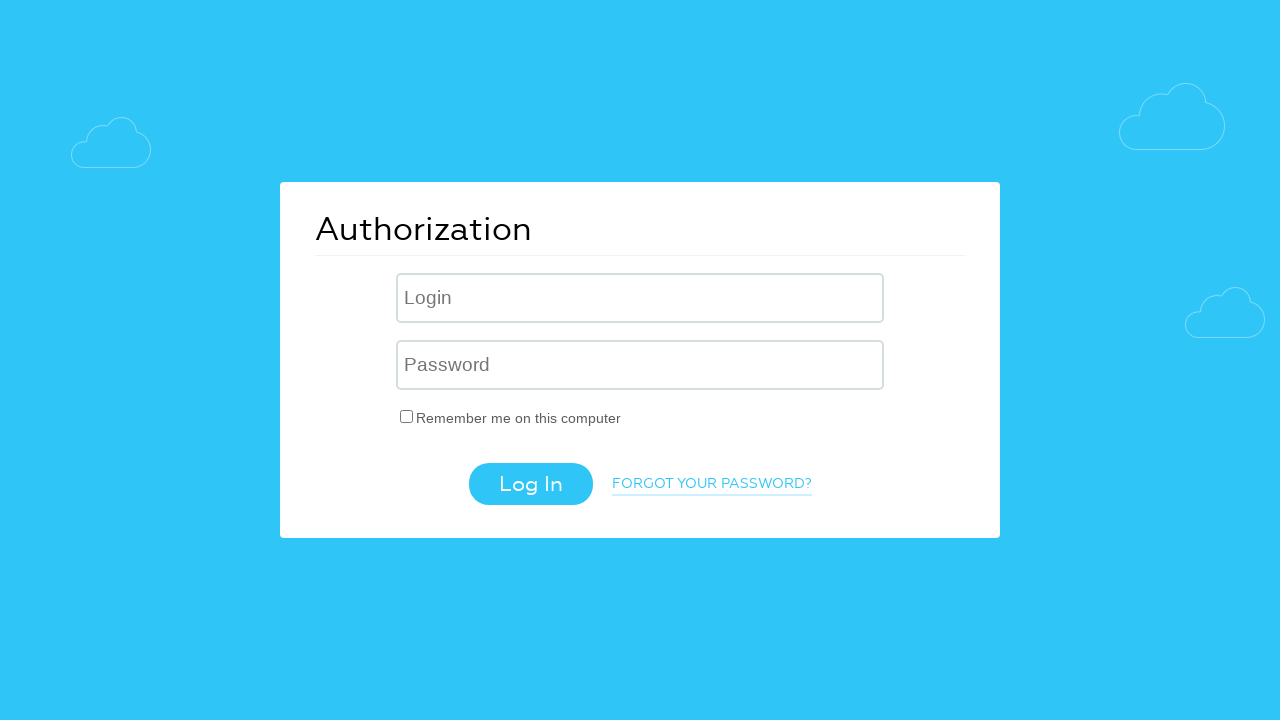

Asserted href attribute contains expected 'forgot_password=yes' parameter
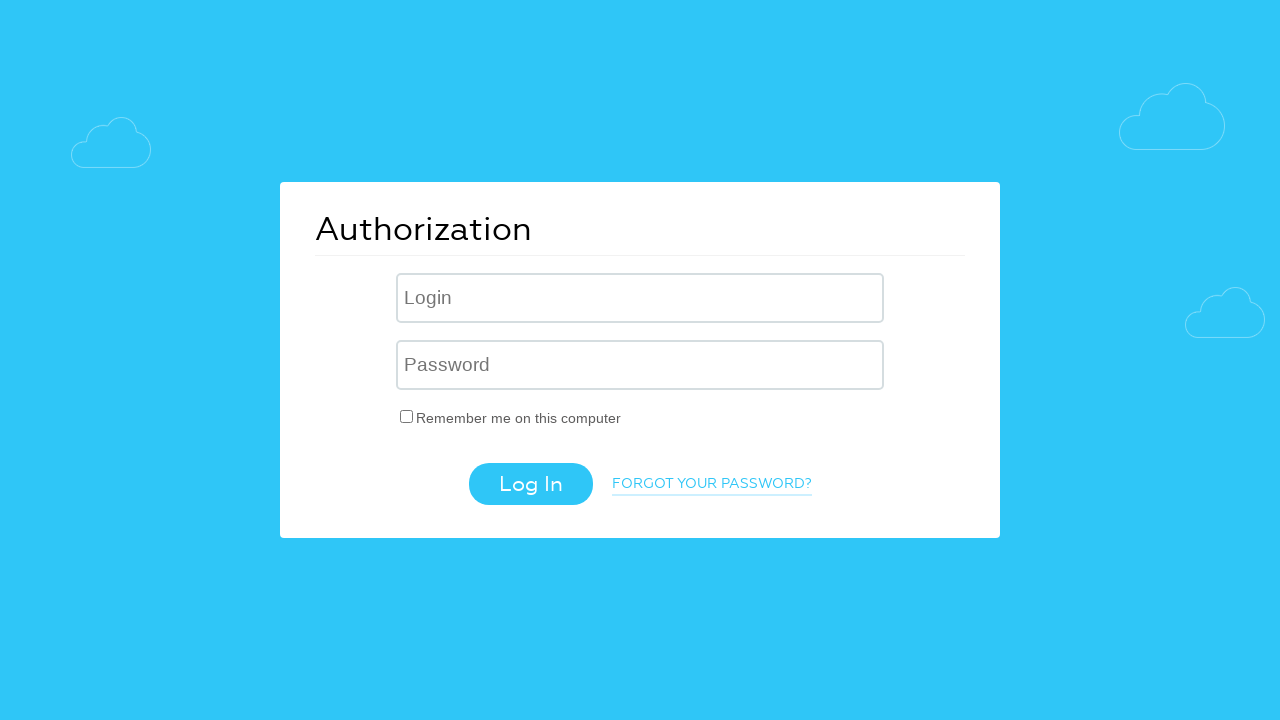

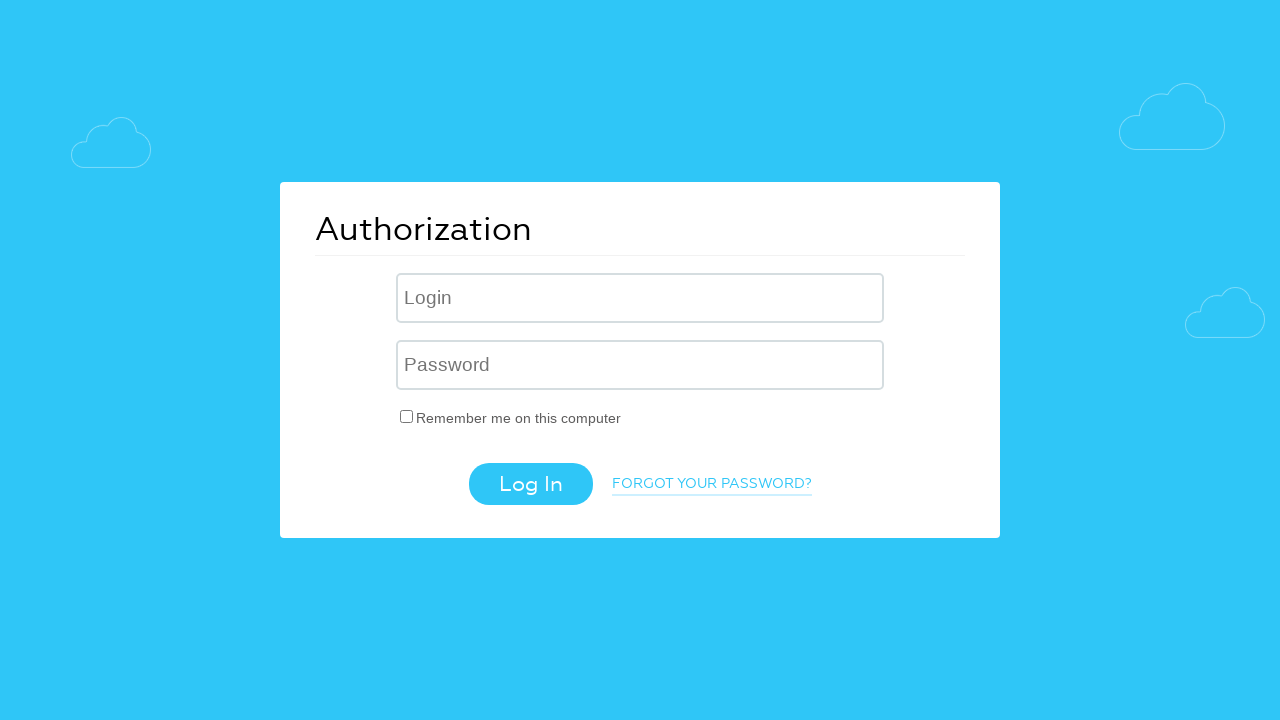